Tests prompt alert by entering text and accepting the dialog

Starting URL: https://demoqa.com/alerts

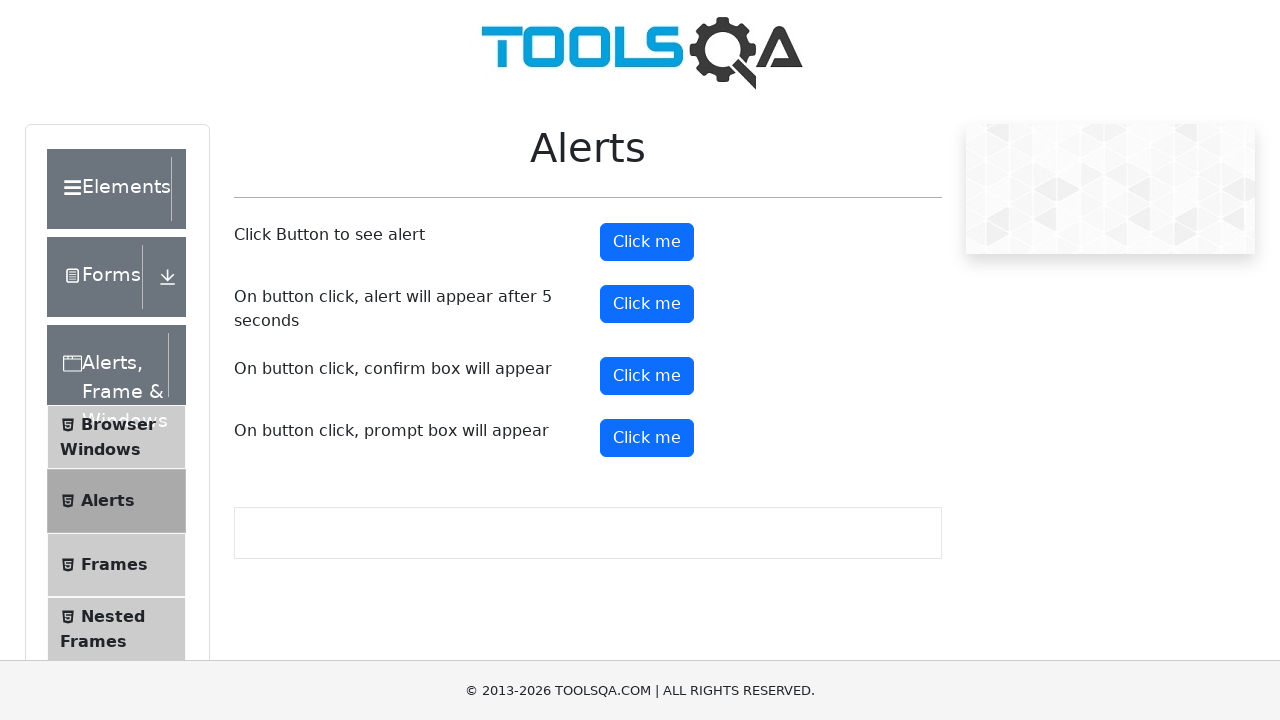

Set up dialog handler to accept prompt with 'test input'
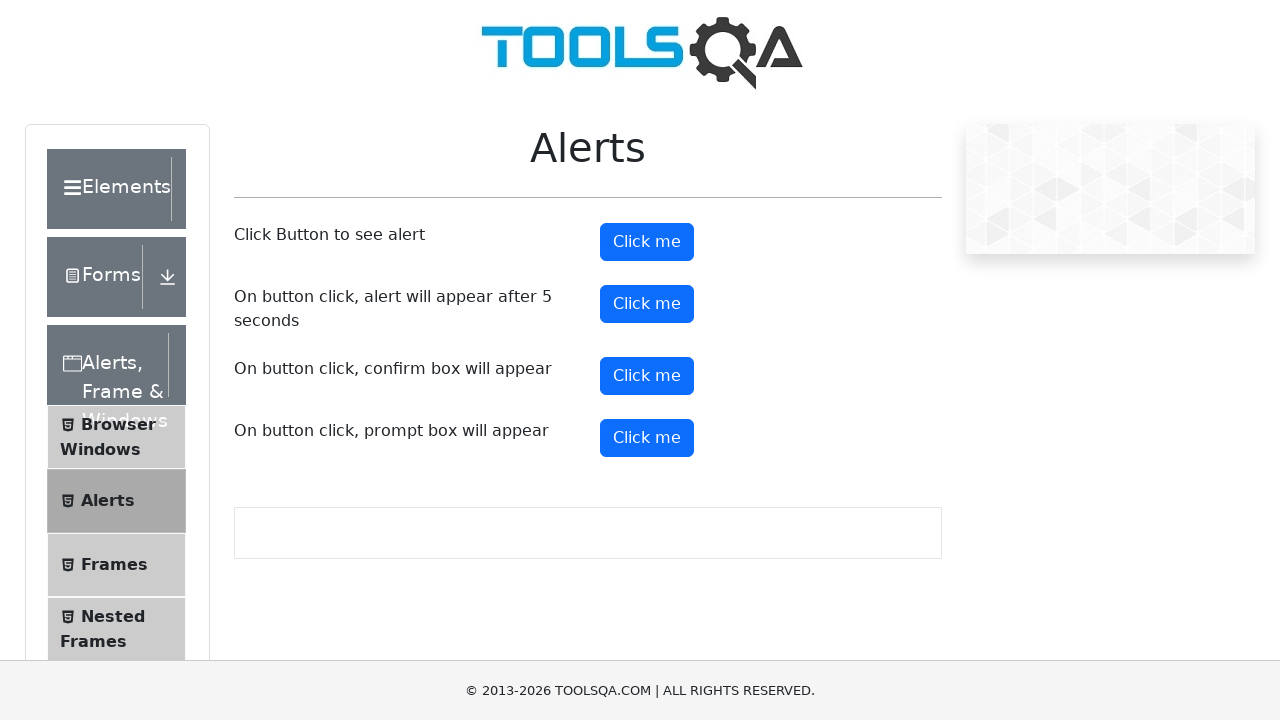

Clicked prompt button to trigger alert dialog at (647, 438) on #promtButton
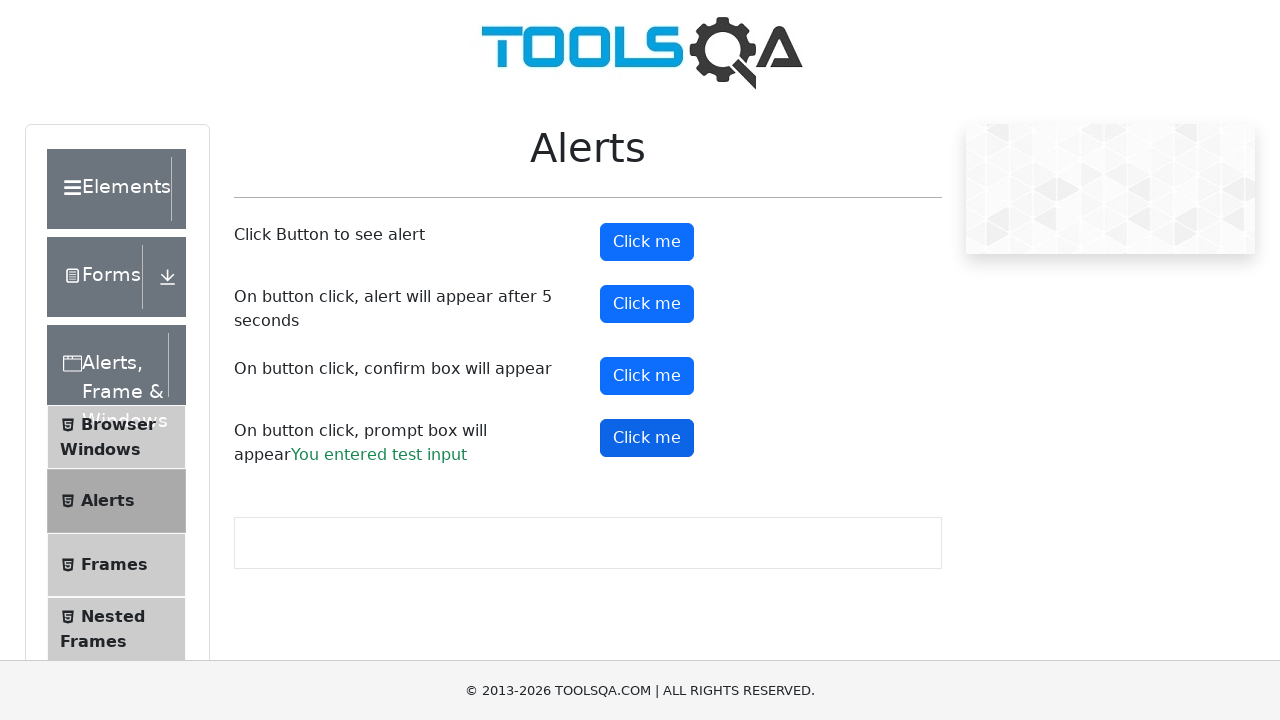

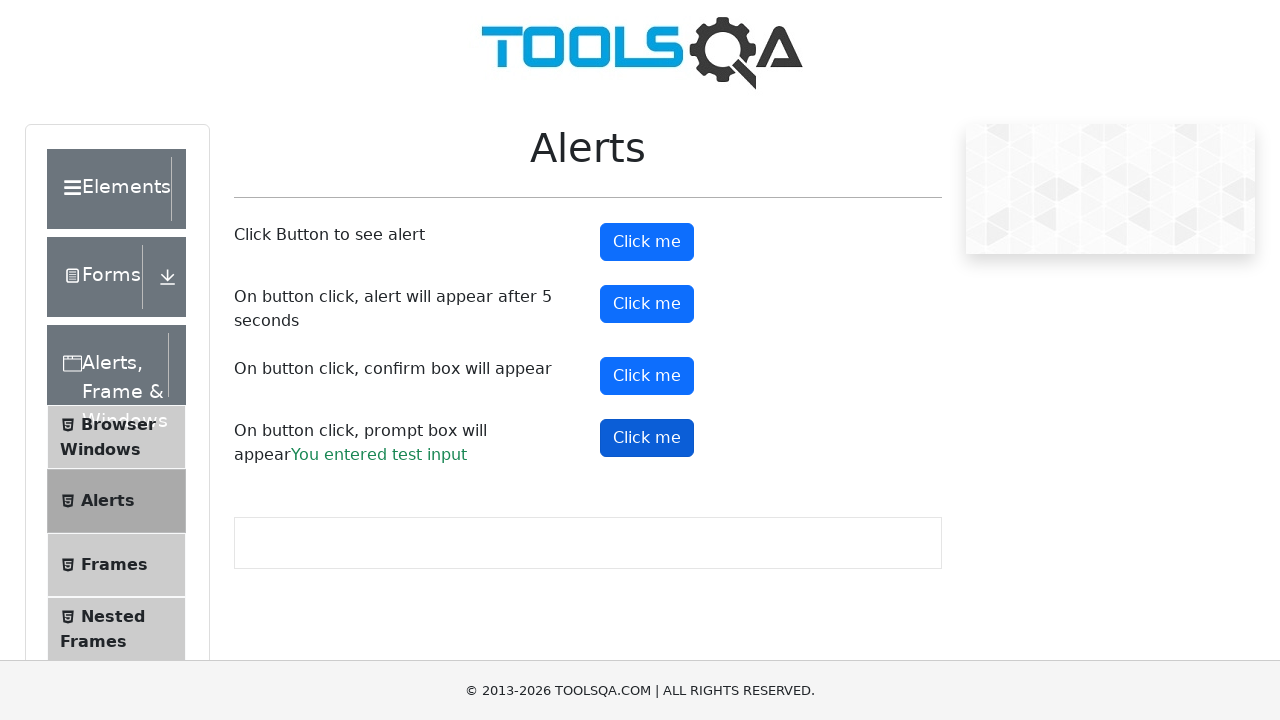